Tests that the complete all checkbox updates state when individual items are completed or cleared

Starting URL: https://demo.playwright.dev/todomvc

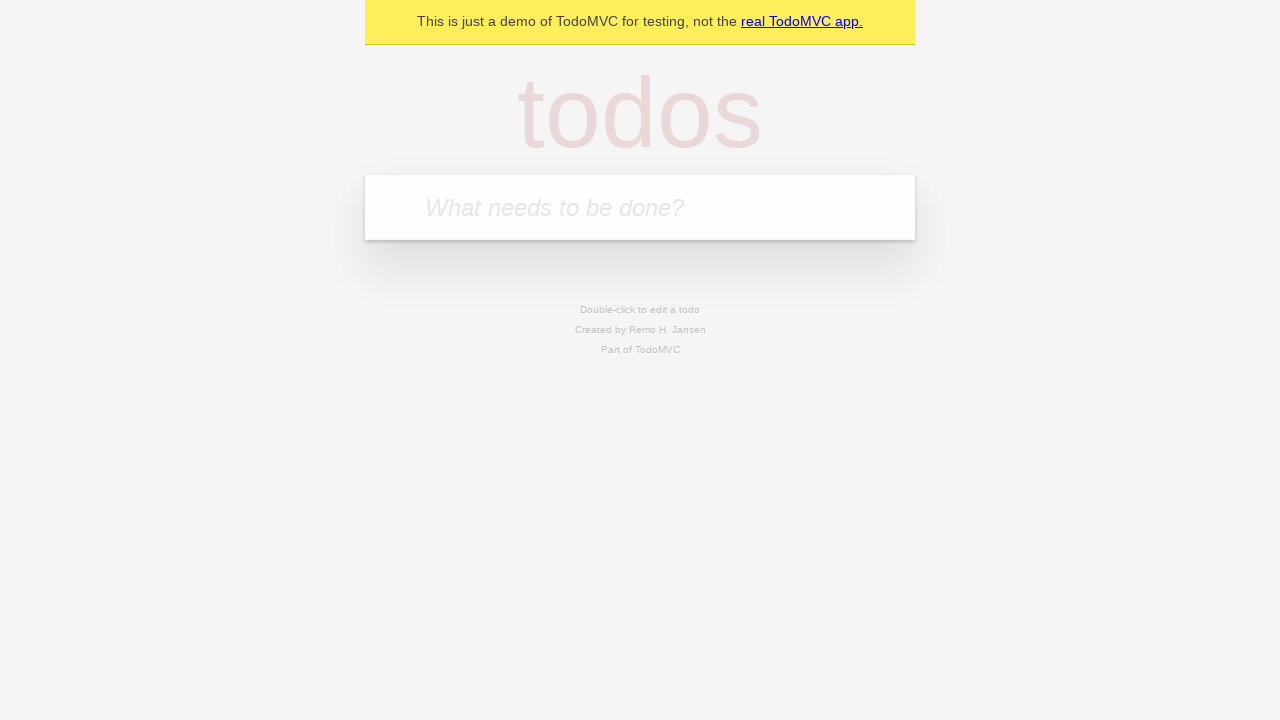

Filled todo input with 'buy some cheese' on internal:attr=[placeholder="What needs to be done?"i]
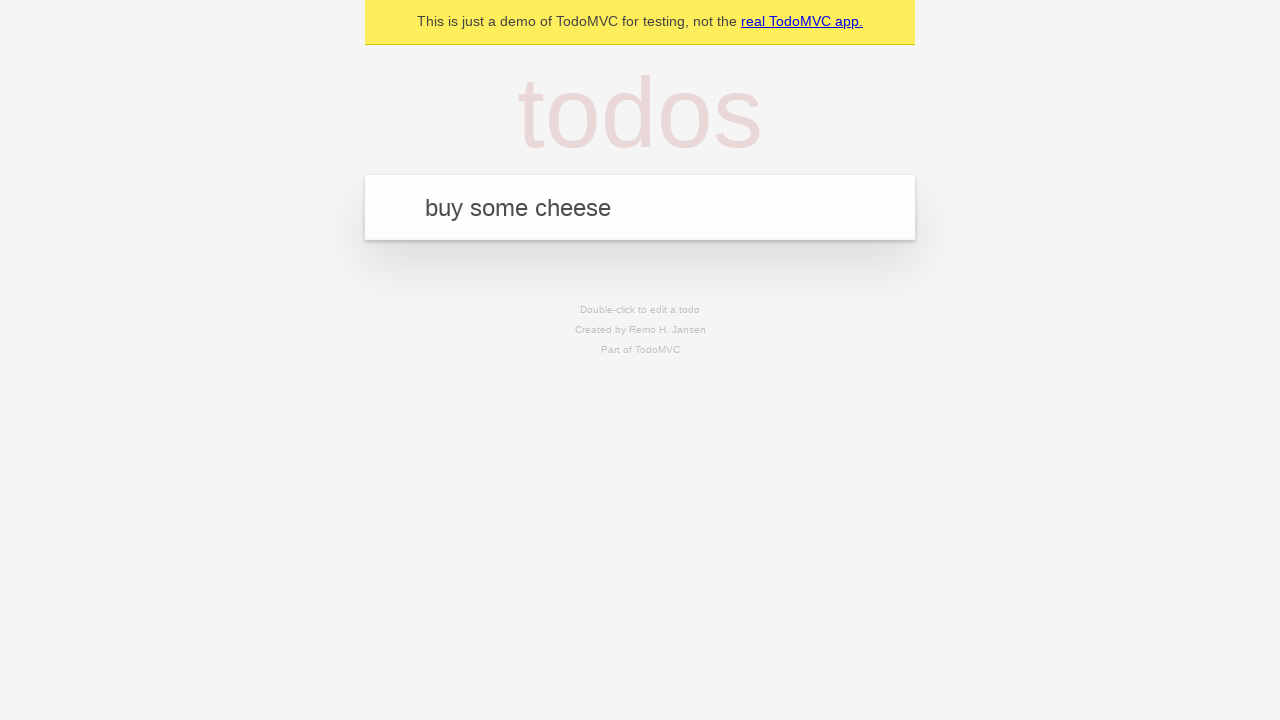

Pressed Enter to create todo 'buy some cheese' on internal:attr=[placeholder="What needs to be done?"i]
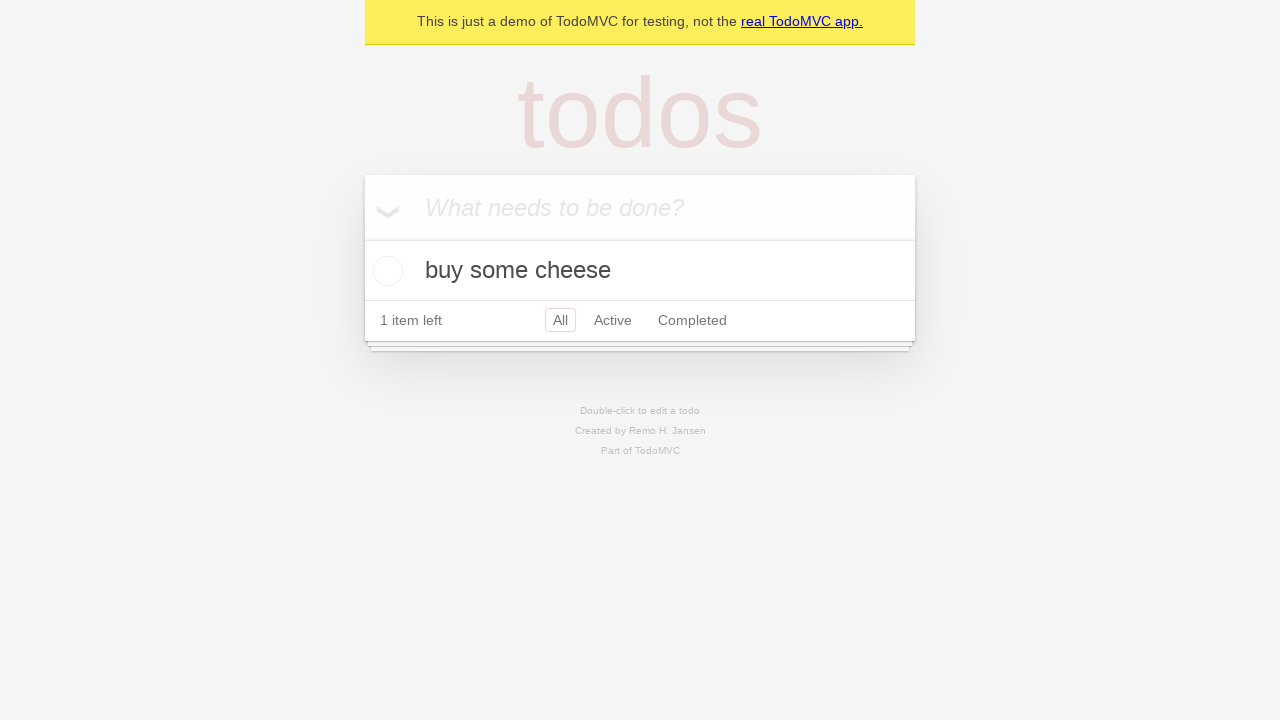

Filled todo input with 'feed the cat' on internal:attr=[placeholder="What needs to be done?"i]
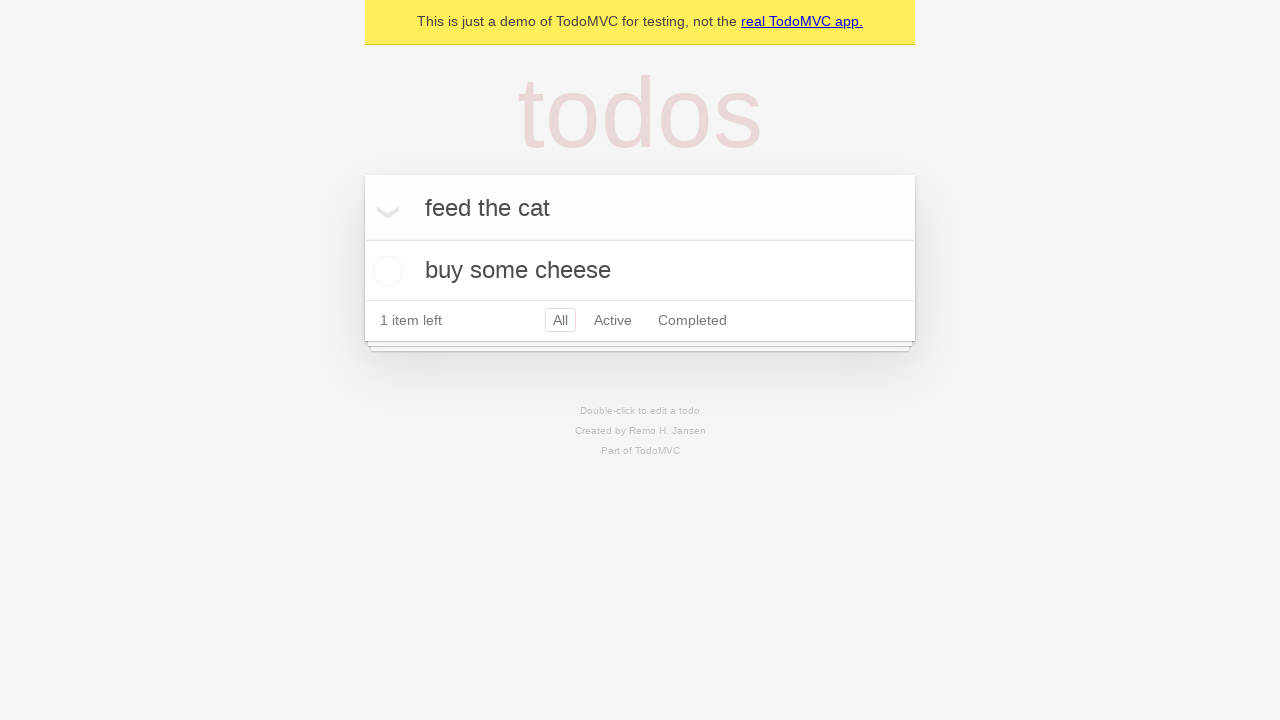

Pressed Enter to create todo 'feed the cat' on internal:attr=[placeholder="What needs to be done?"i]
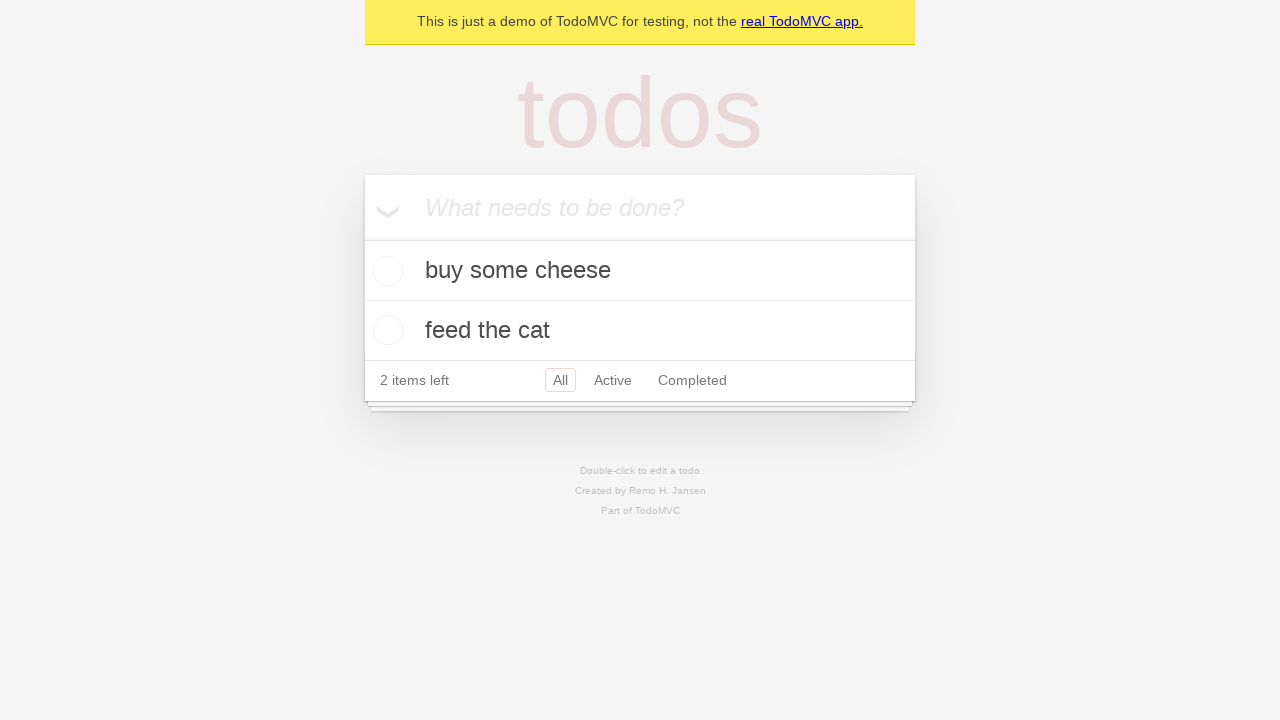

Filled todo input with 'book a doctors appointment' on internal:attr=[placeholder="What needs to be done?"i]
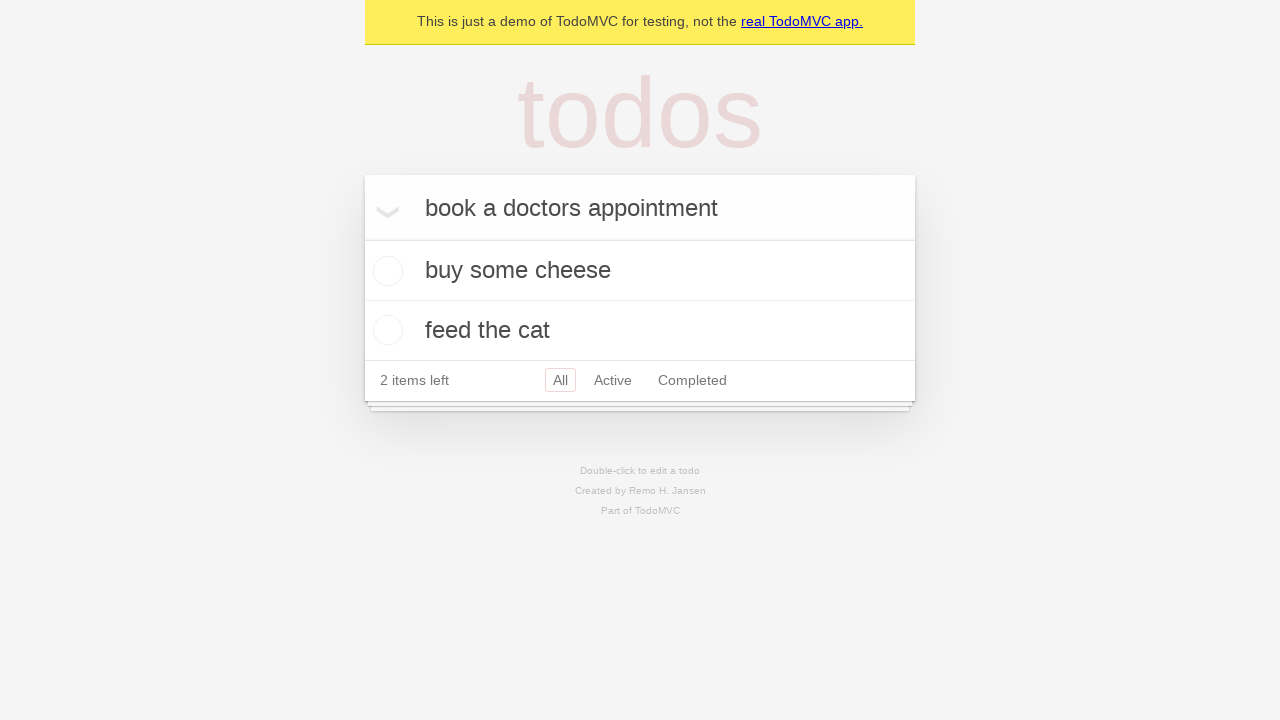

Pressed Enter to create todo 'book a doctors appointment' on internal:attr=[placeholder="What needs to be done?"i]
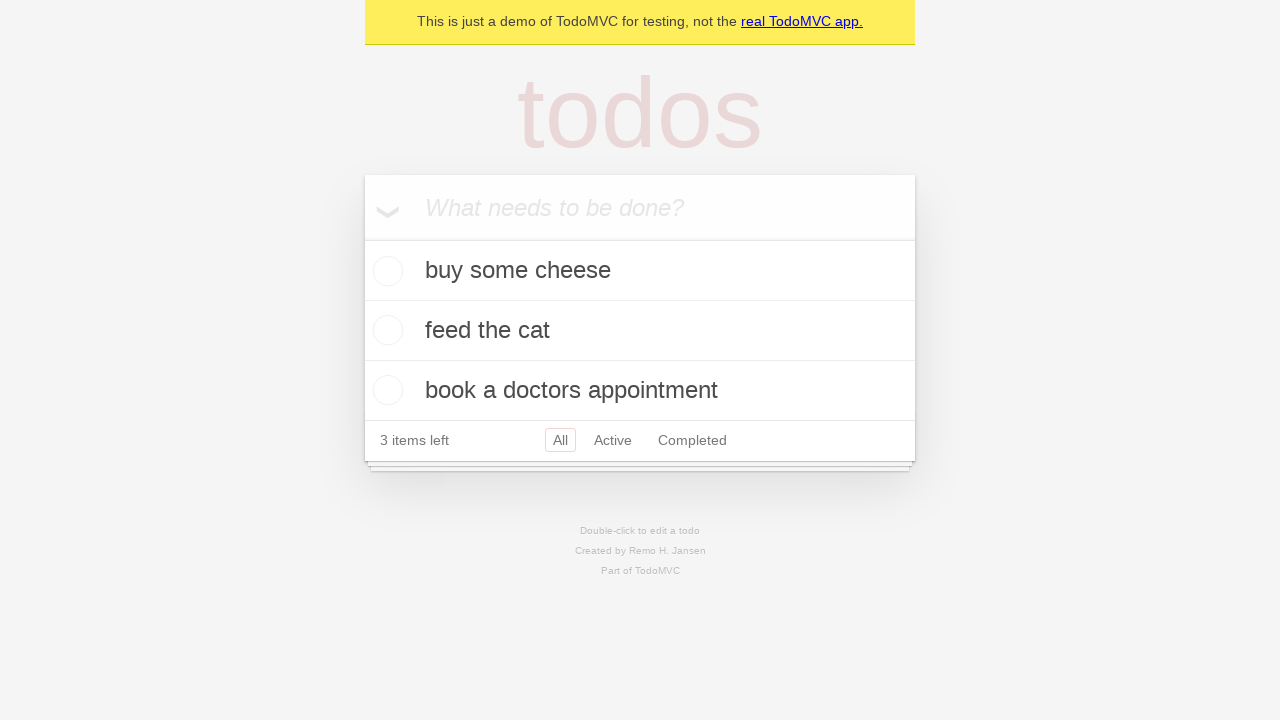

All 3 todo items have been created
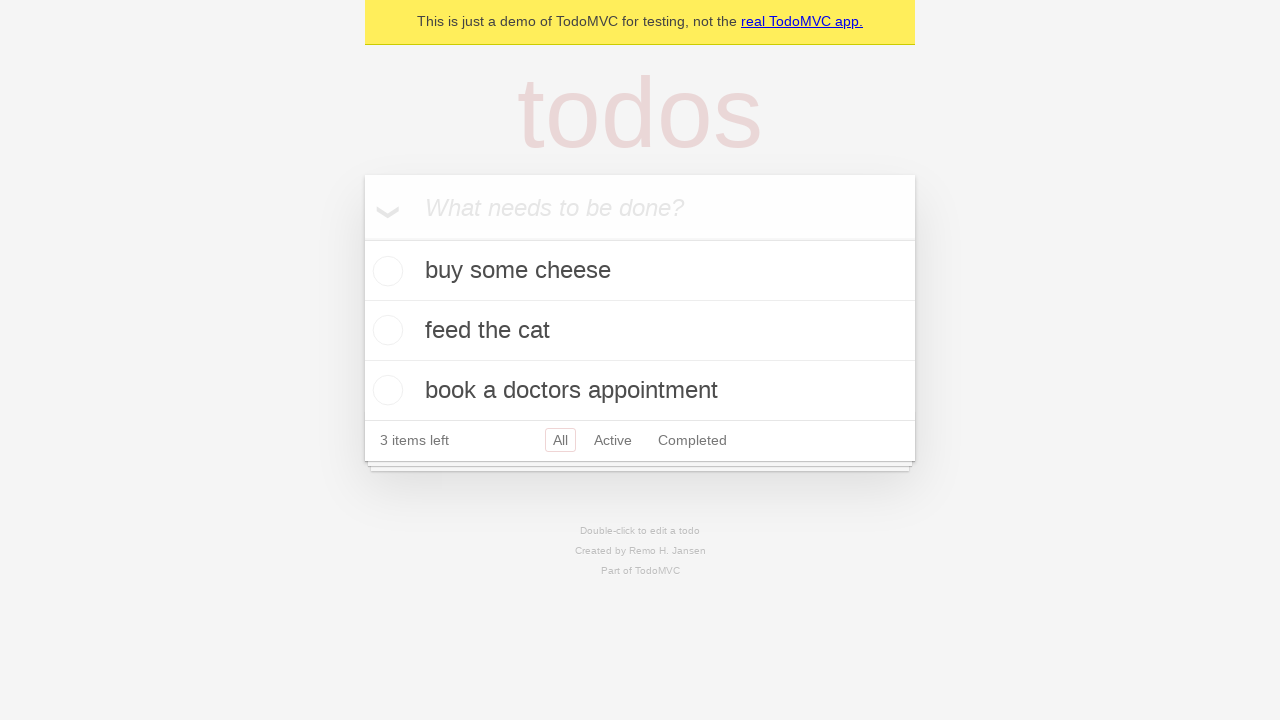

Checked 'Mark all as complete' checkbox at (362, 238) on internal:label="Mark all as complete"i
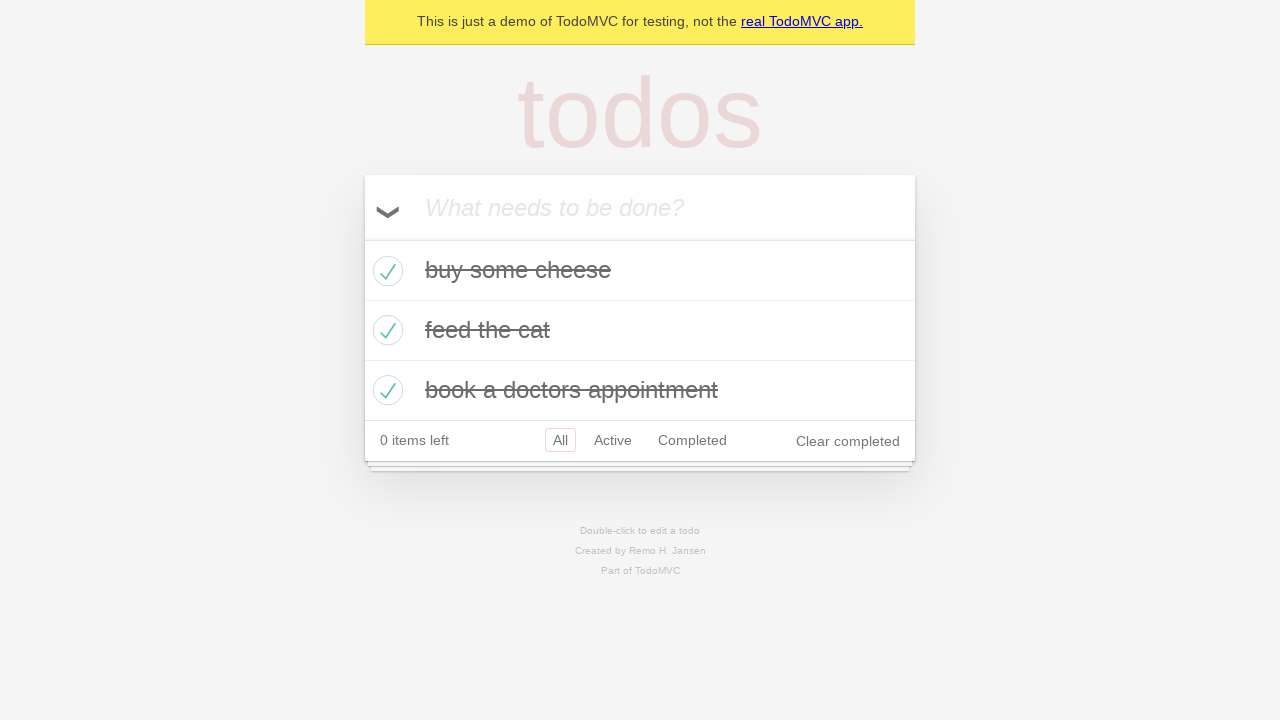

Unchecked the first todo item at (385, 271) on internal:testid=[data-testid="todo-item"s] >> nth=0 >> internal:role=checkbox
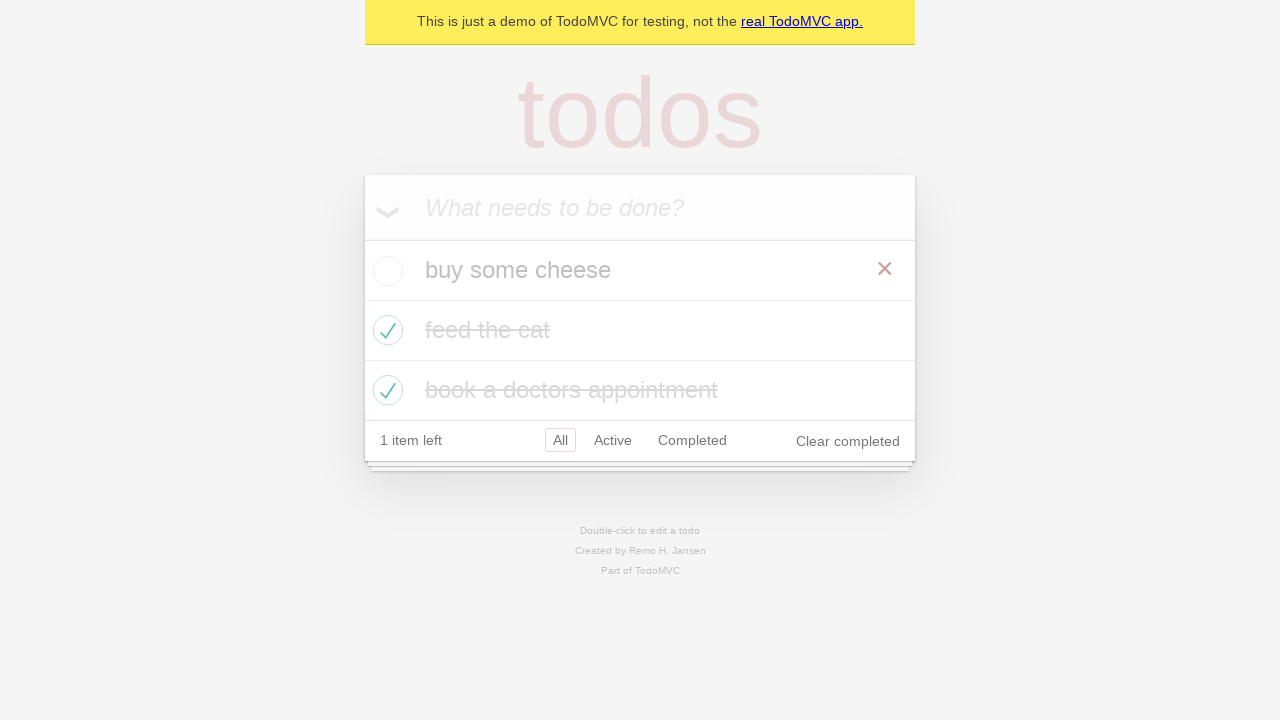

Checked the first todo item again at (385, 271) on internal:testid=[data-testid="todo-item"s] >> nth=0 >> internal:role=checkbox
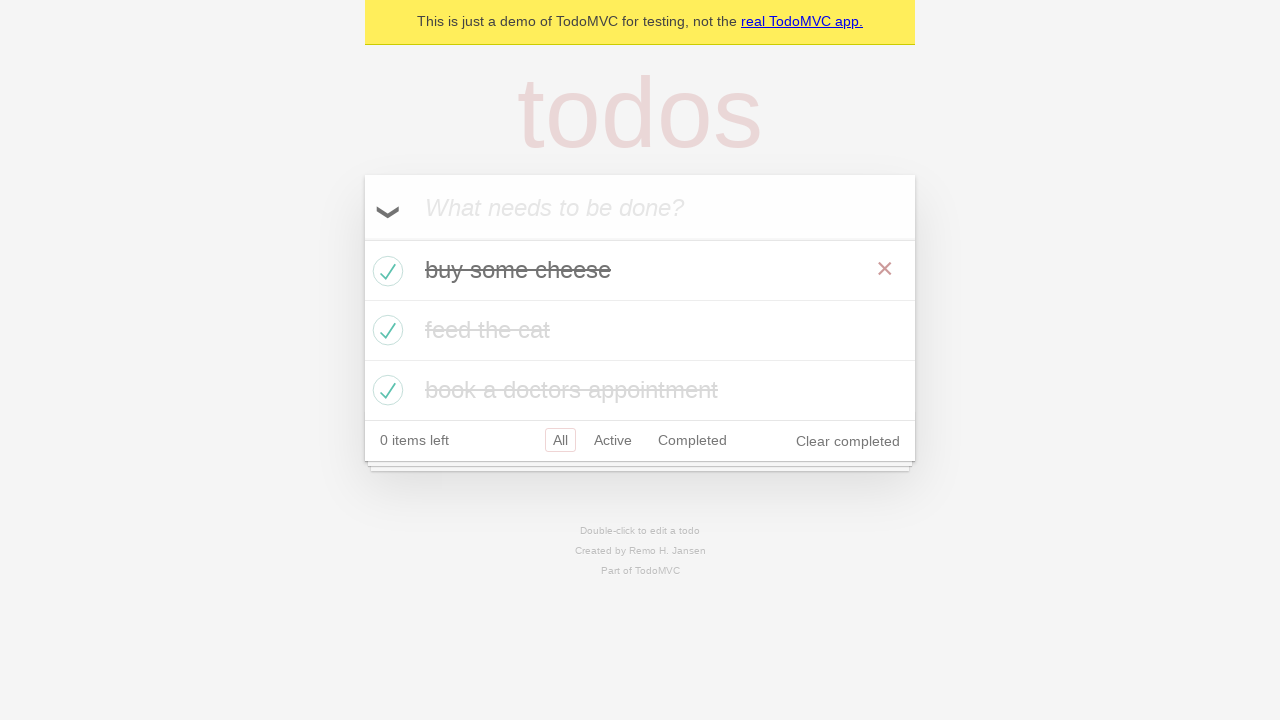

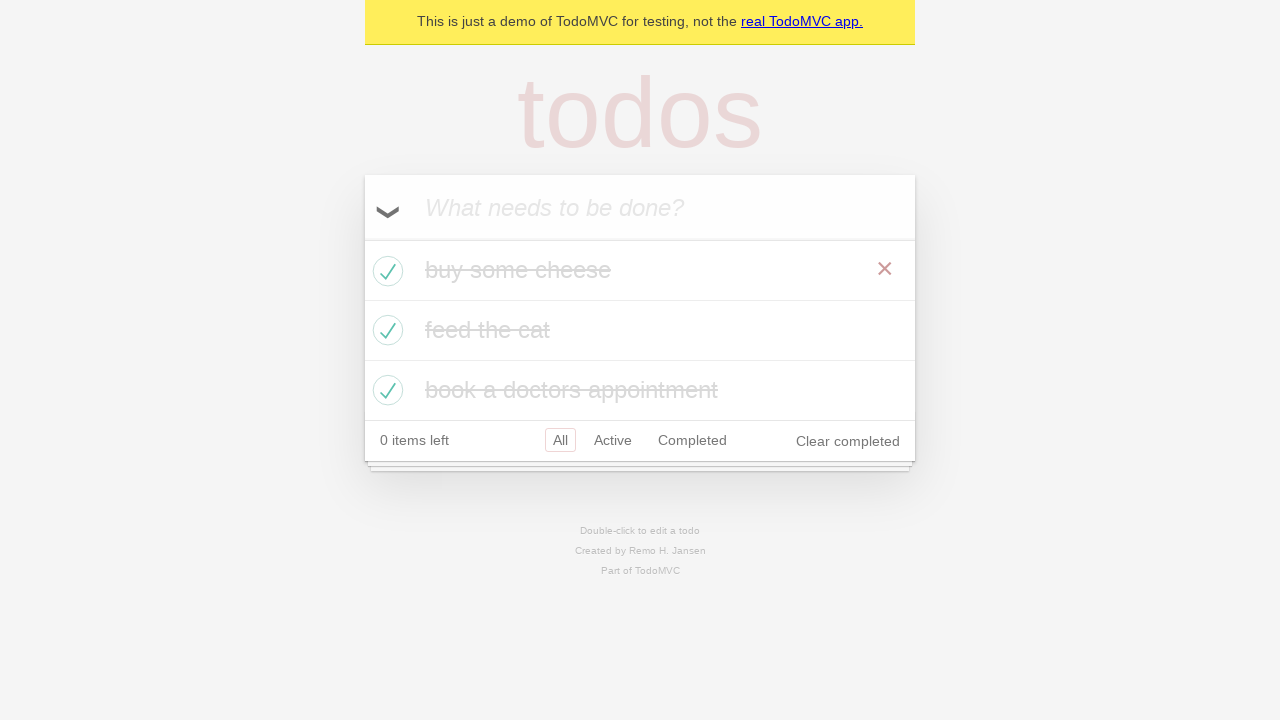